Fills out an Angular practice form with various input types including email, password, checkbox, radio button, and dropdown, then submits and verifies success message

Starting URL: https://rahulshettyacademy.com/angularpractice/

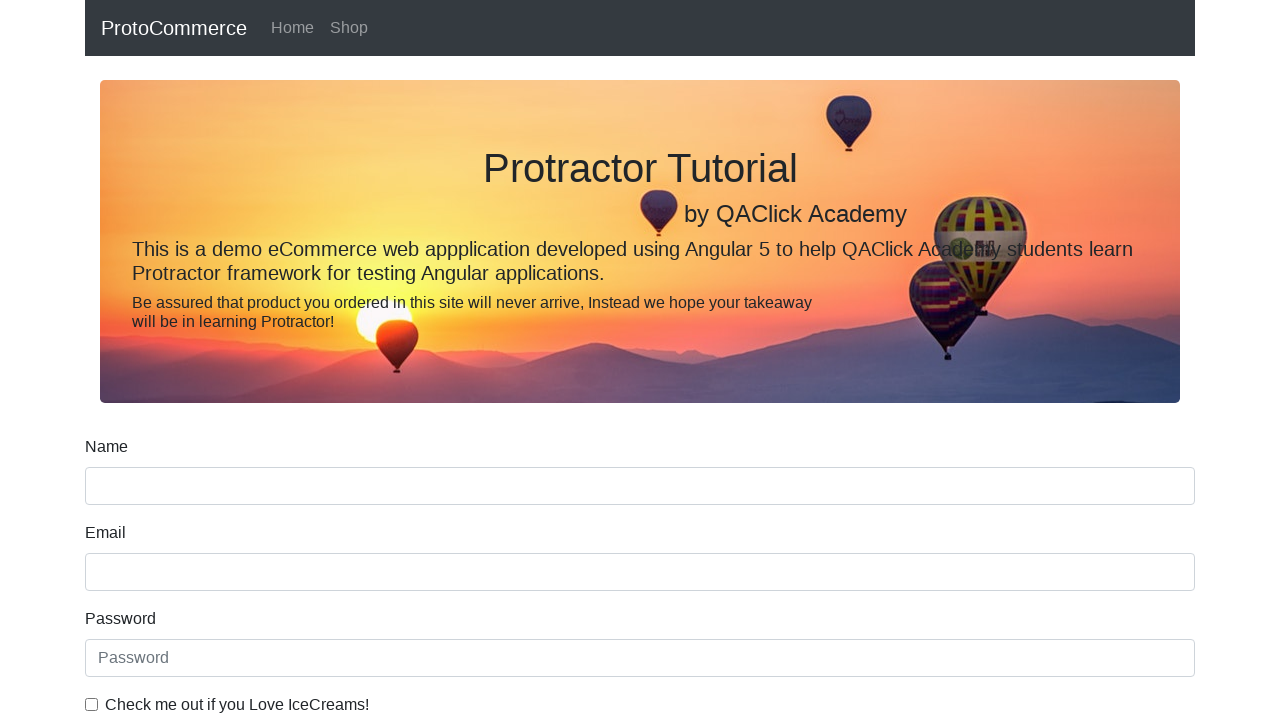

Filled email field with 'testuser234@example.com' on input[name='email']
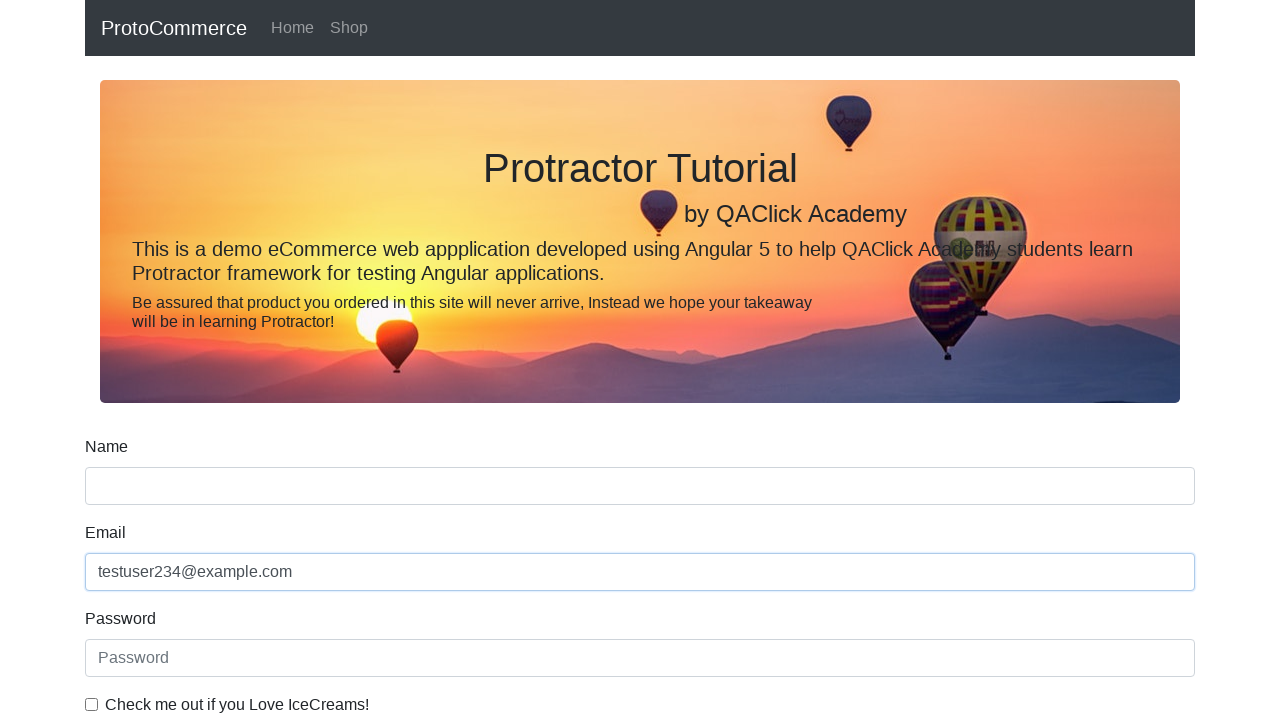

Filled password field with 'testpass123' on #exampleInputPassword1
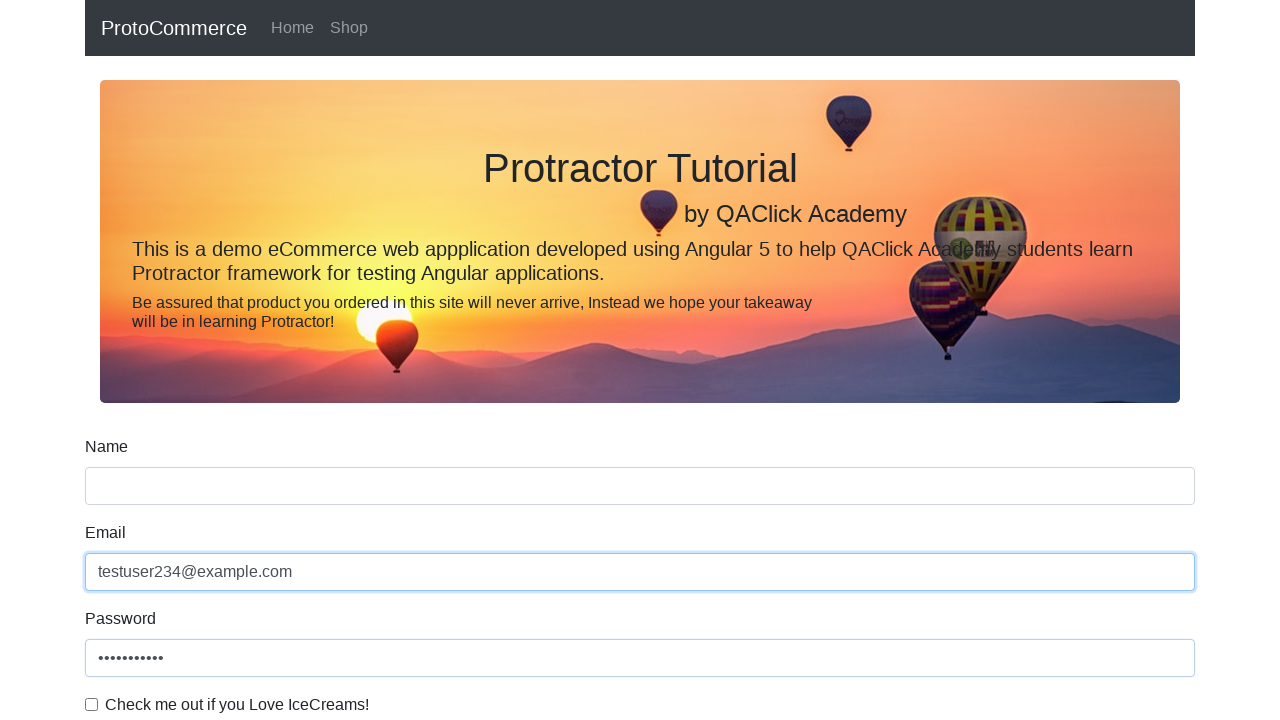

Checked the checkbox at (92, 704) on #exampleCheck1
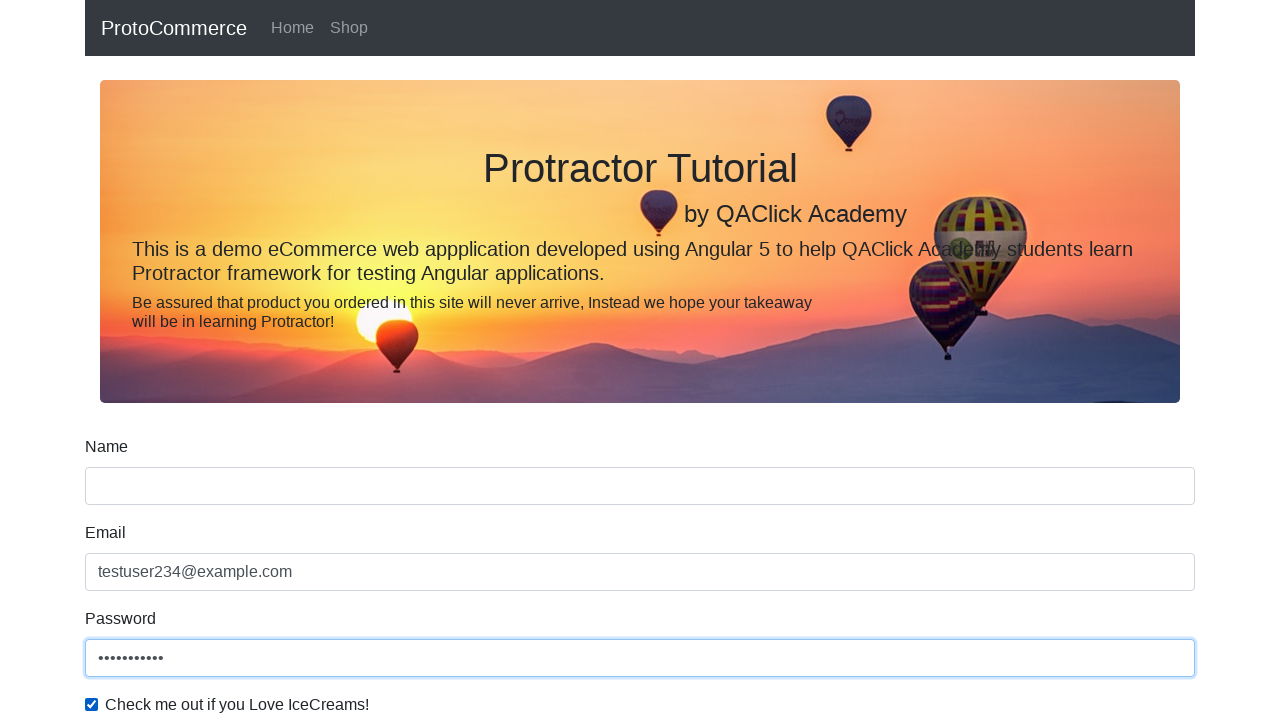

Filled name field with 'TestUser' on input[name='name']
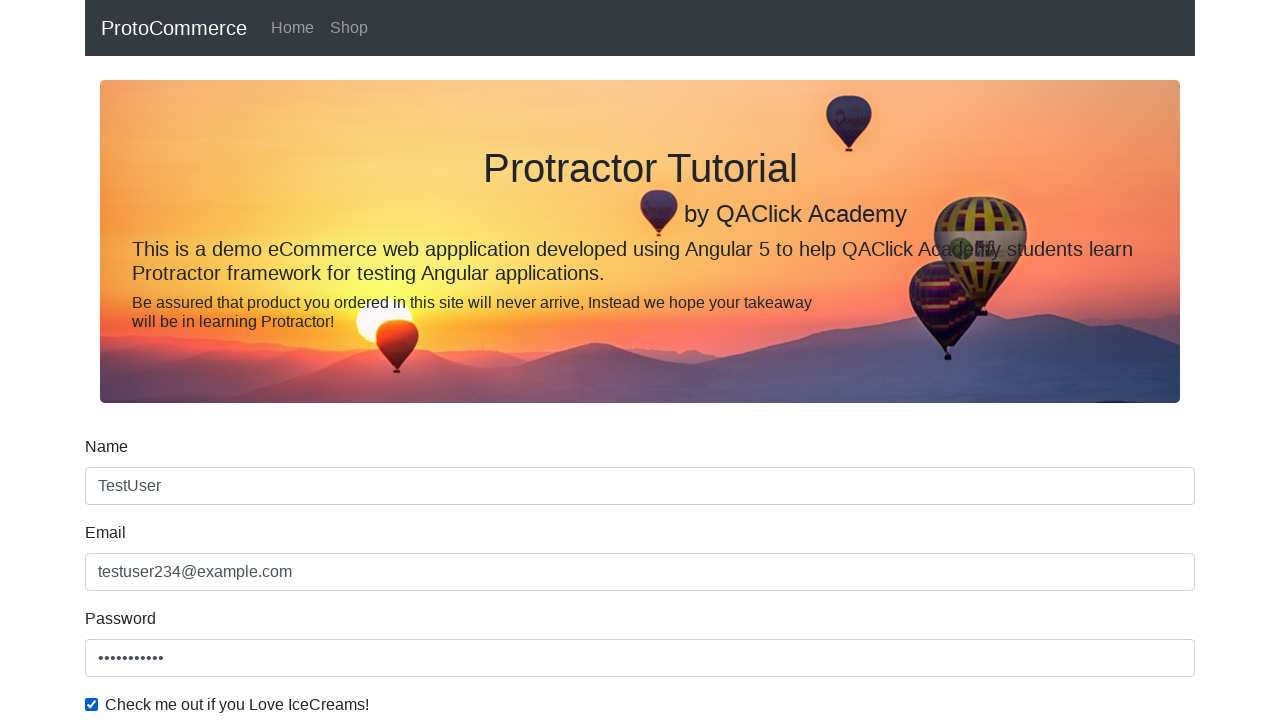

Selected radio button option at (238, 360) on #inlineRadio1
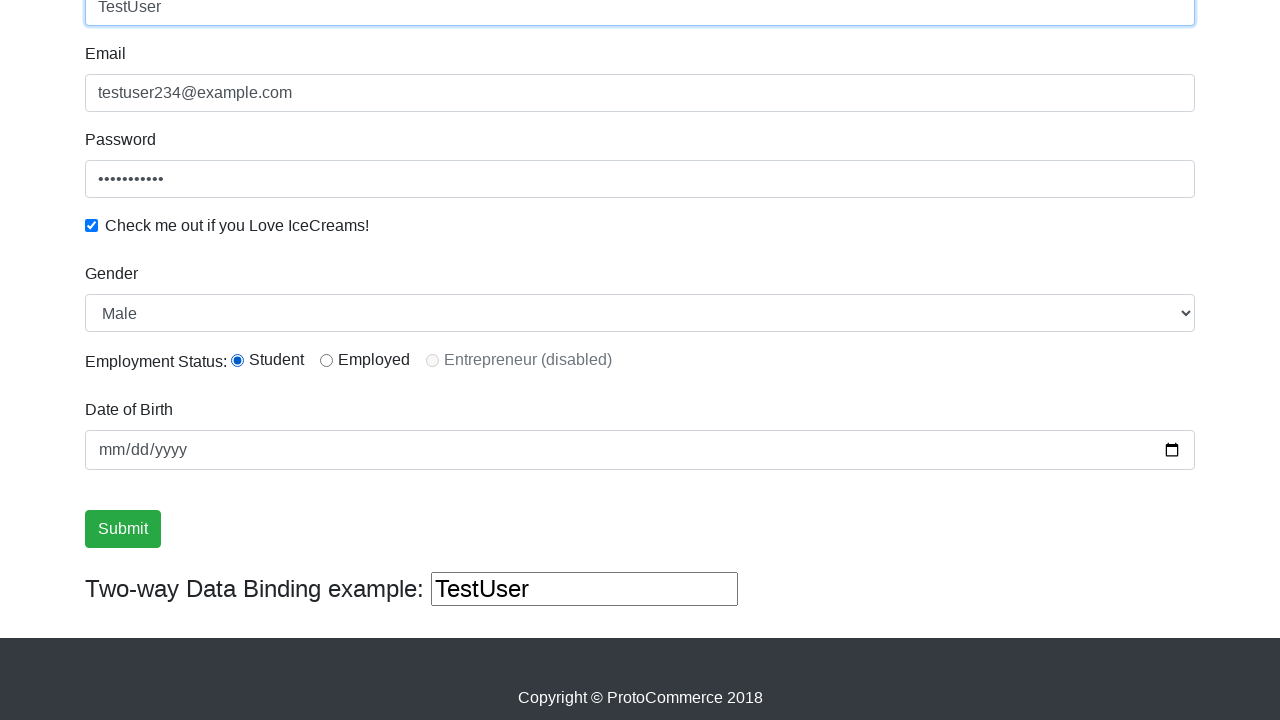

Filled additional text field with 'TestUser' on (//input[@type='text'])[3]
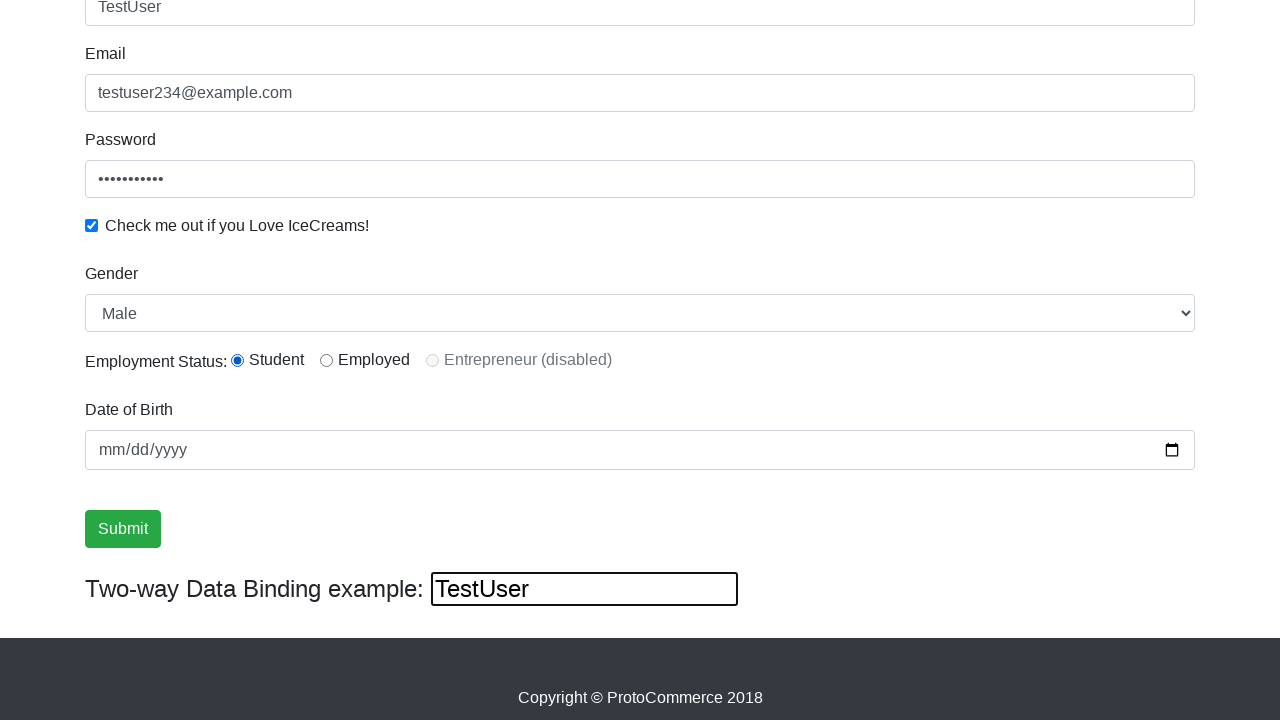

Selected 'Male' from dropdown by label on #exampleFormControlSelect1
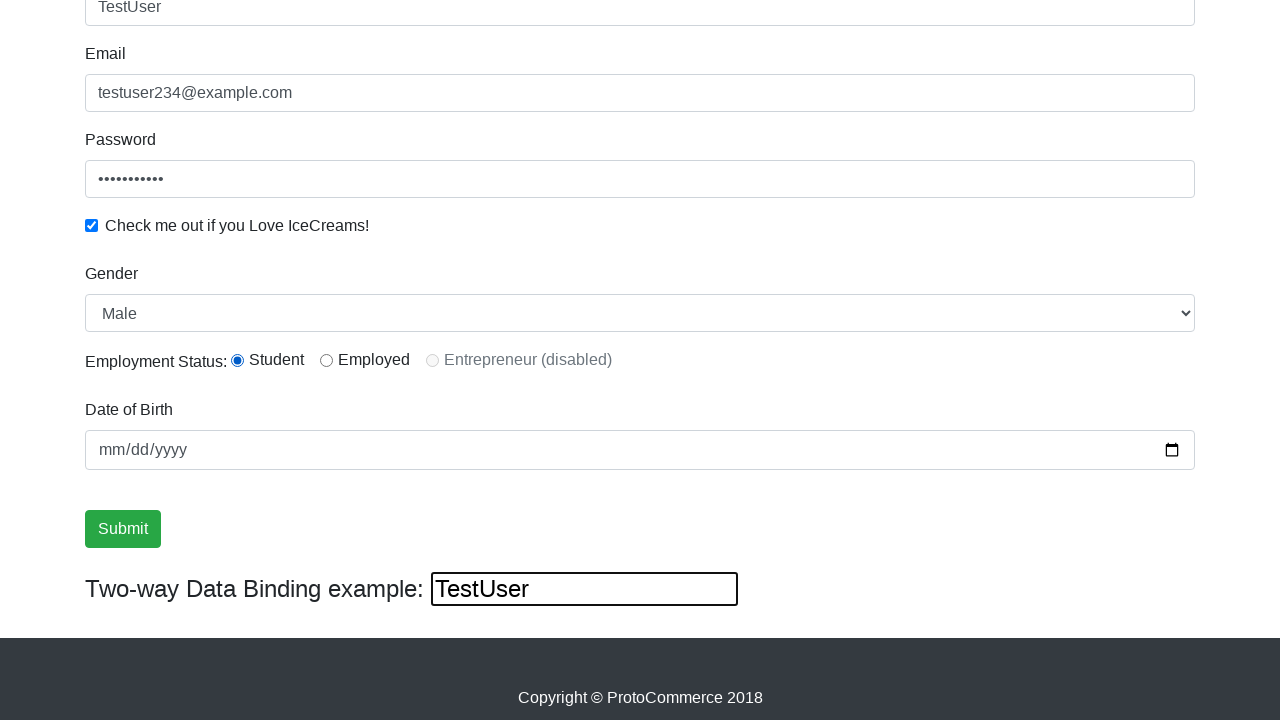

Selected dropdown option at index 1 on #exampleFormControlSelect1
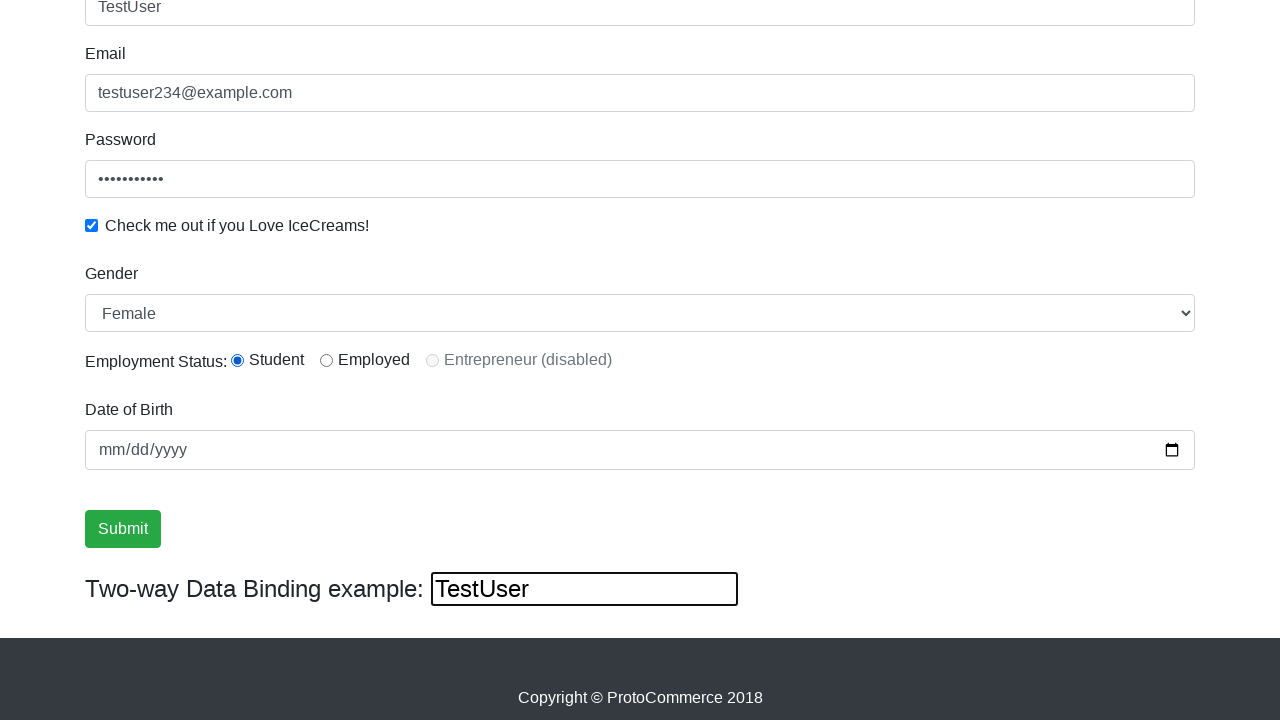

Clicked submit button to submit the form at (123, 529) on xpath=//input[@type='submit']
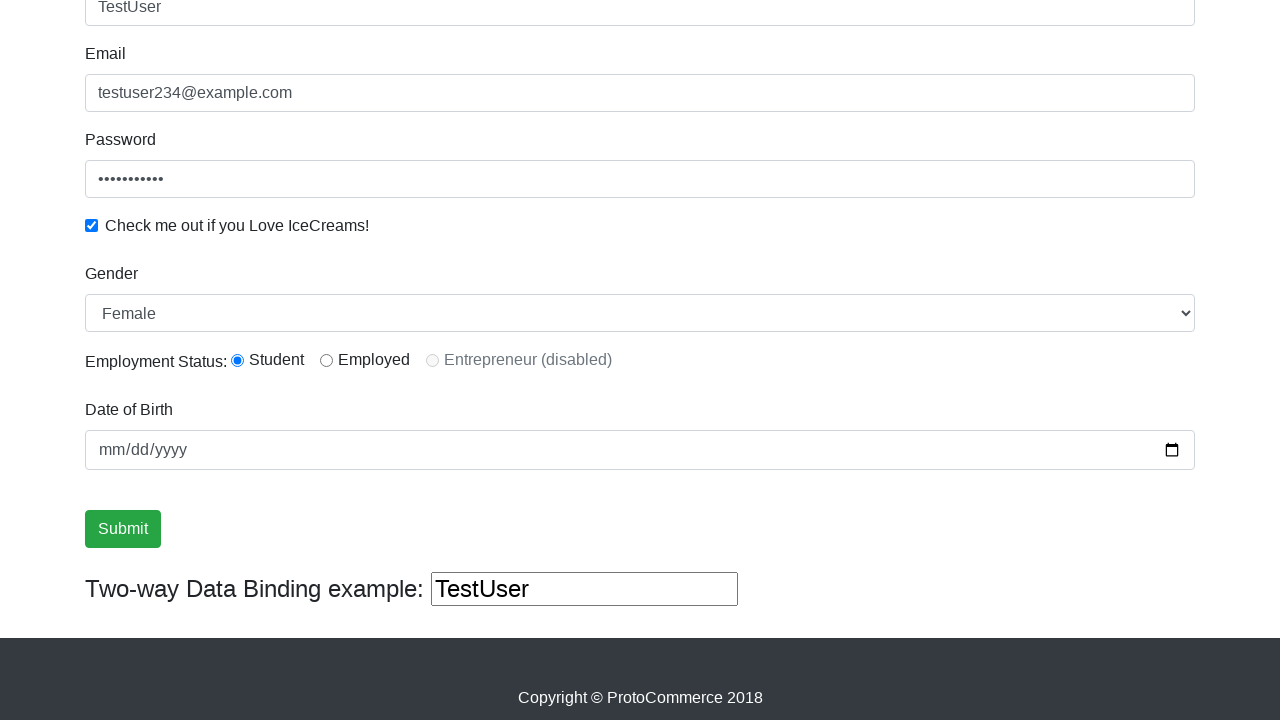

Success message alert appeared
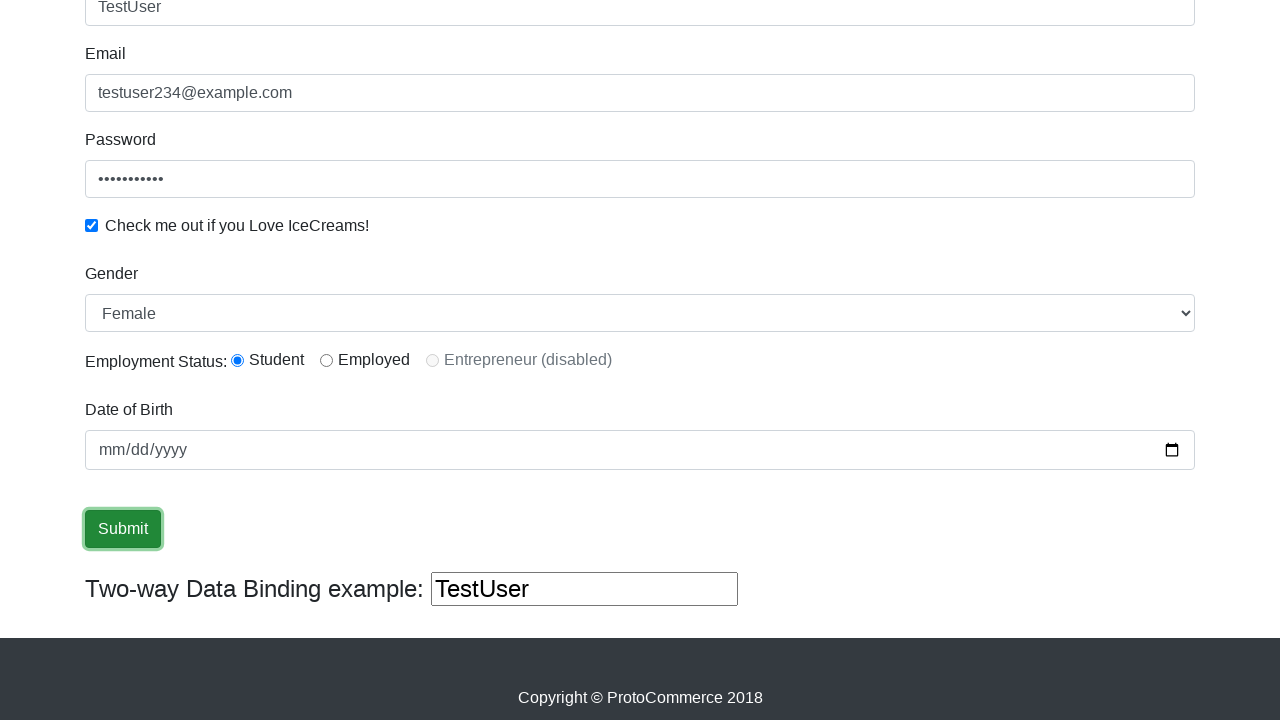

Retrieved success message text: '
                    ×
                    Success! The Form has been submitted successfully!.
                  '
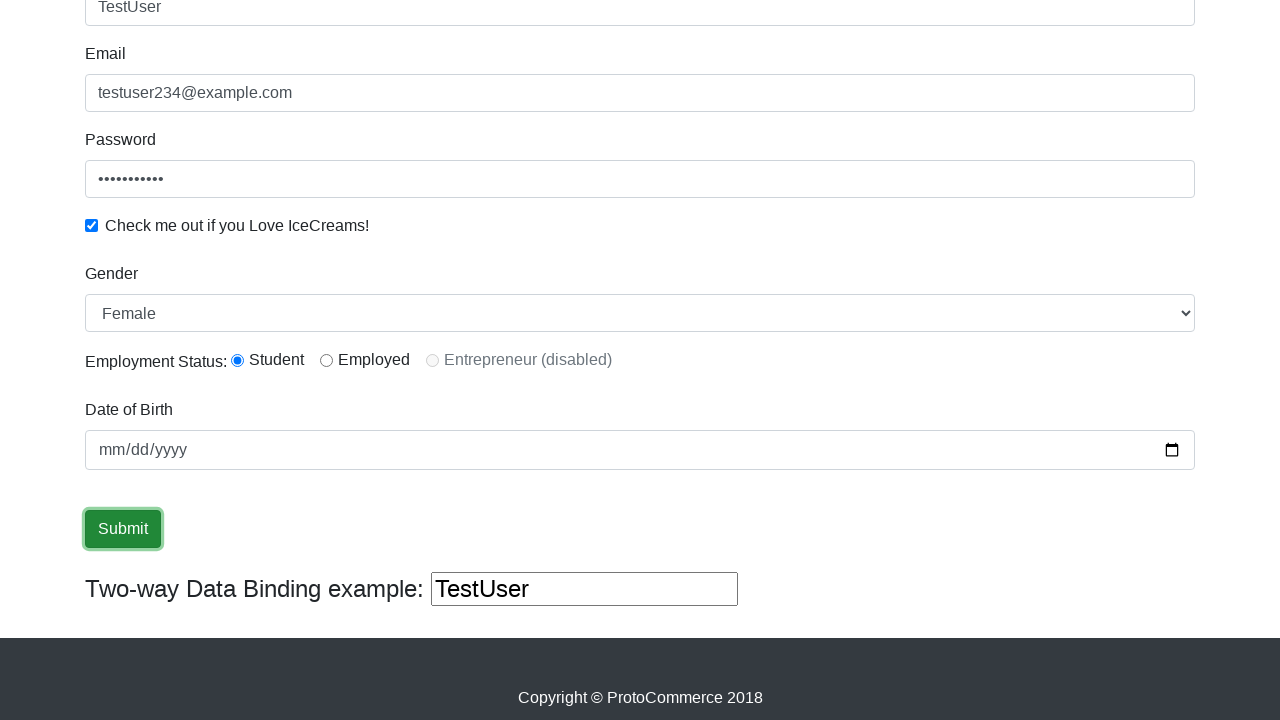

Verified that success message contains 'success'
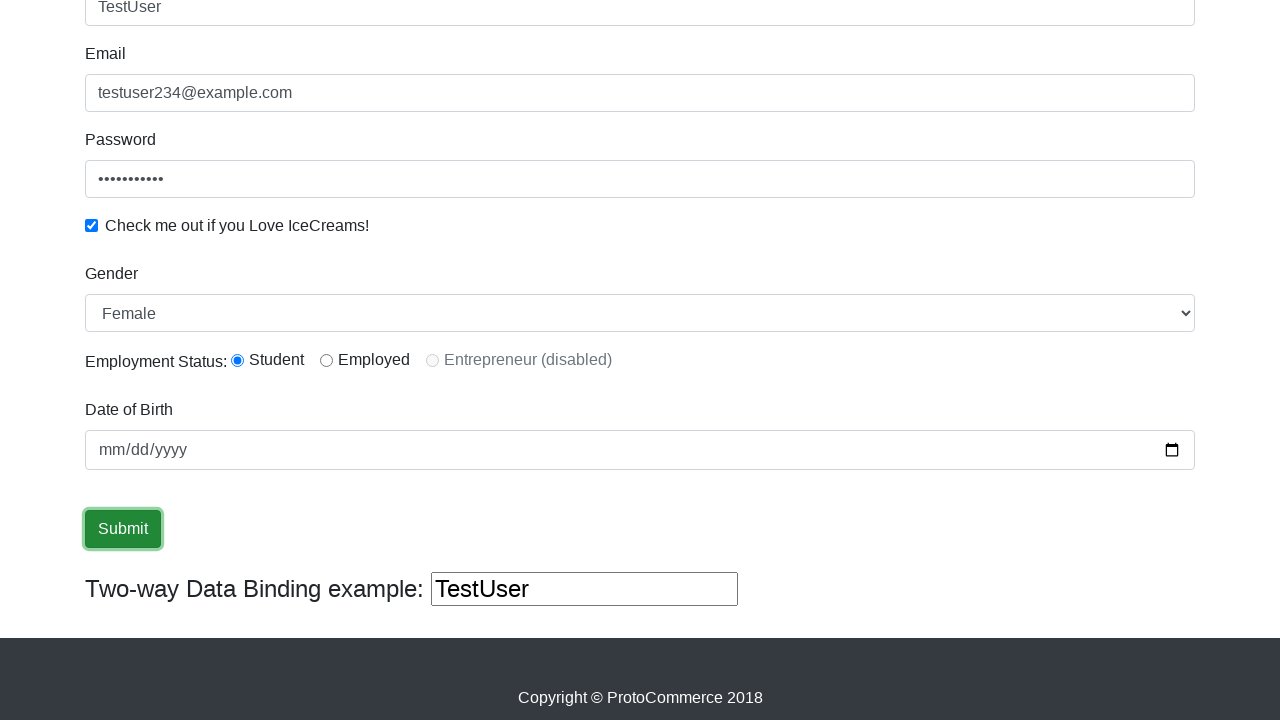

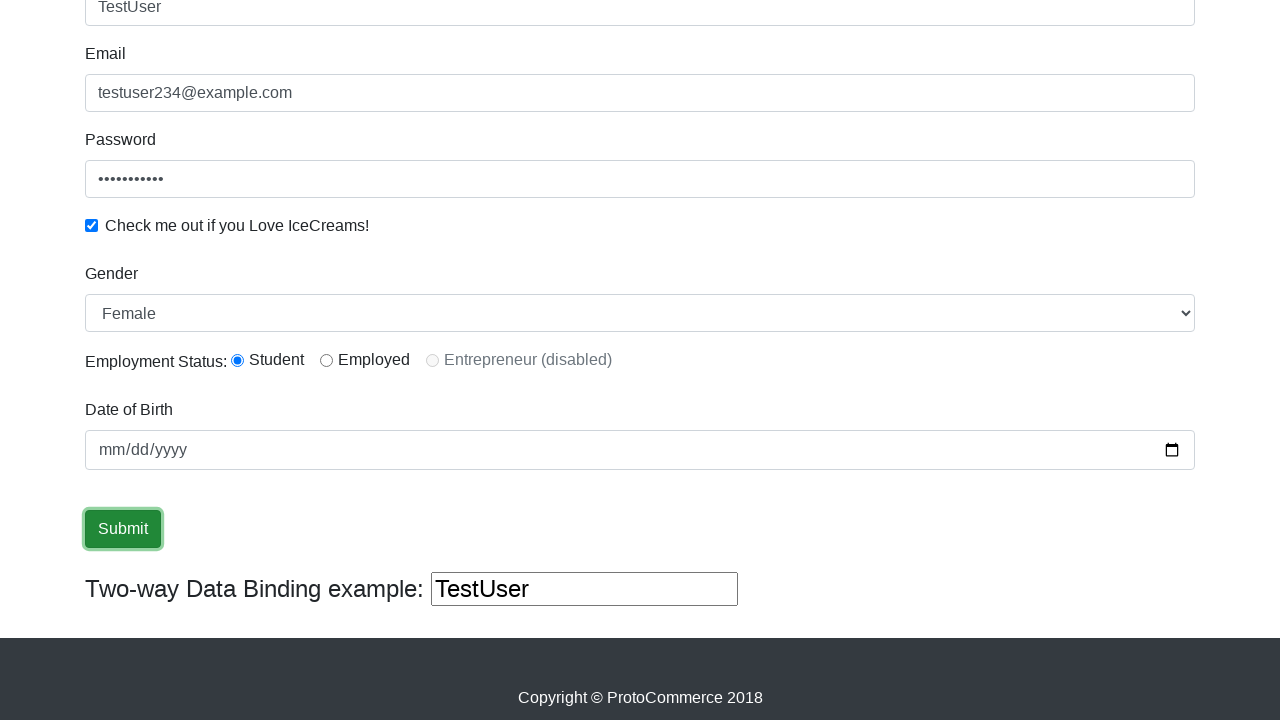